Tests keyboard input functionality by clicking on the Full Name field, typing text, selecting all, and deleting it.

Starting URL: https://demoqa.com/text-box

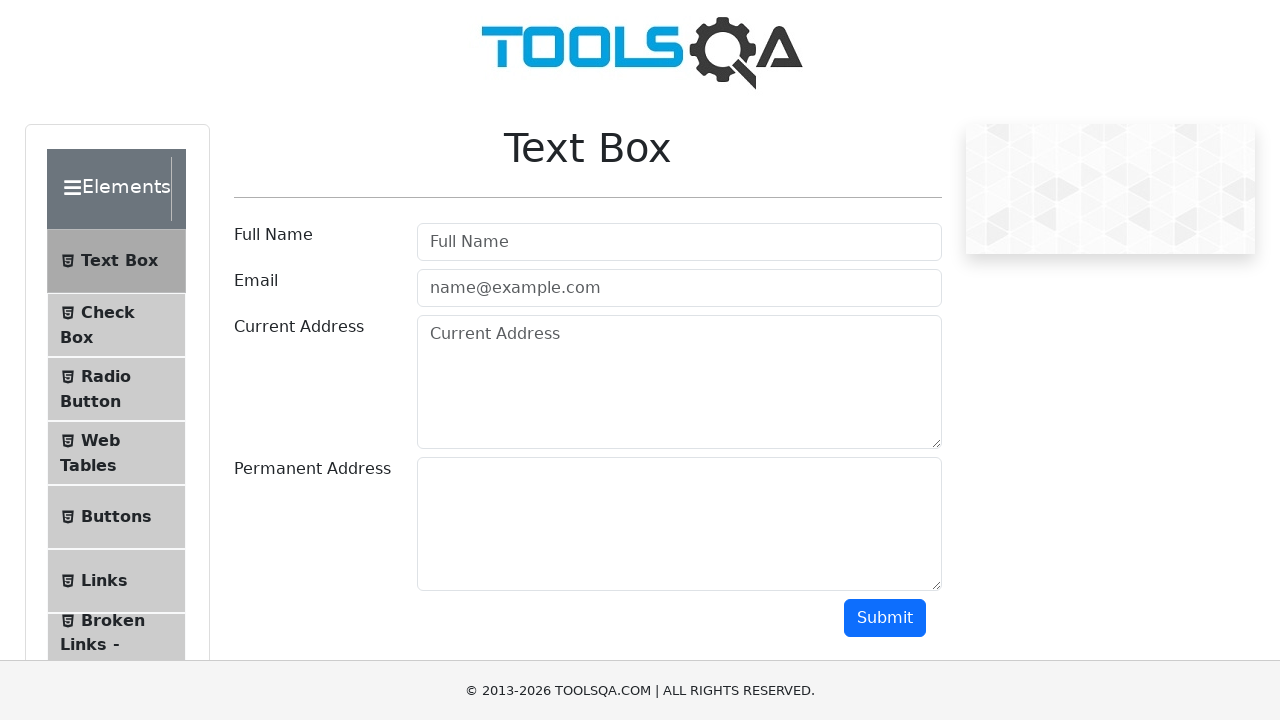

Clicked on Full Name field at (679, 242) on internal:role=textbox[name="Full Name"i]
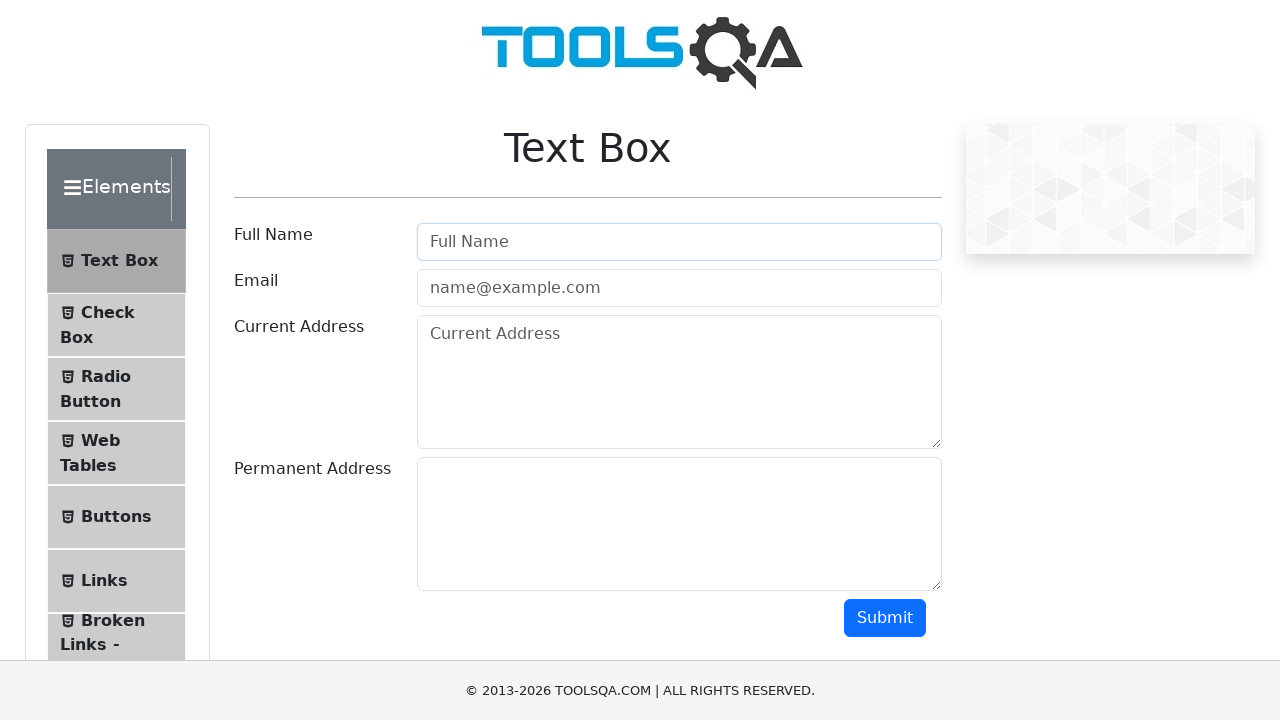

Typed 'Hello World' using keyboard
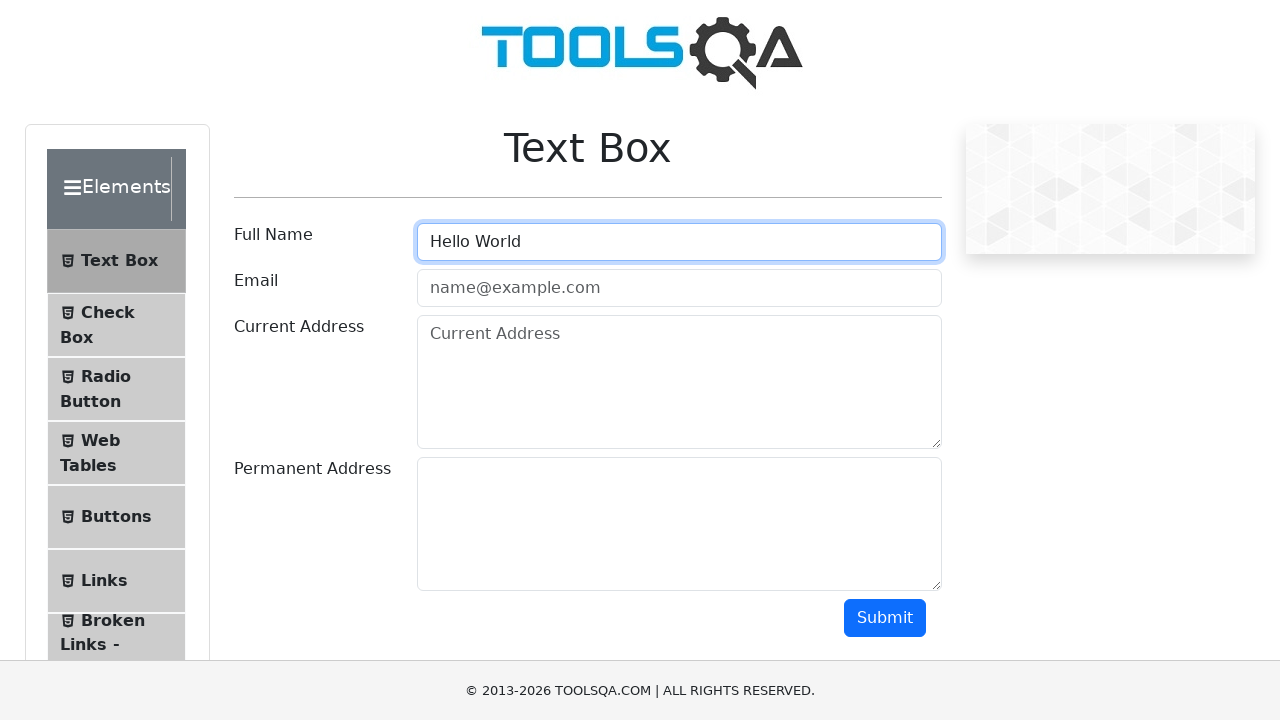

Selected all text using Ctrl+A
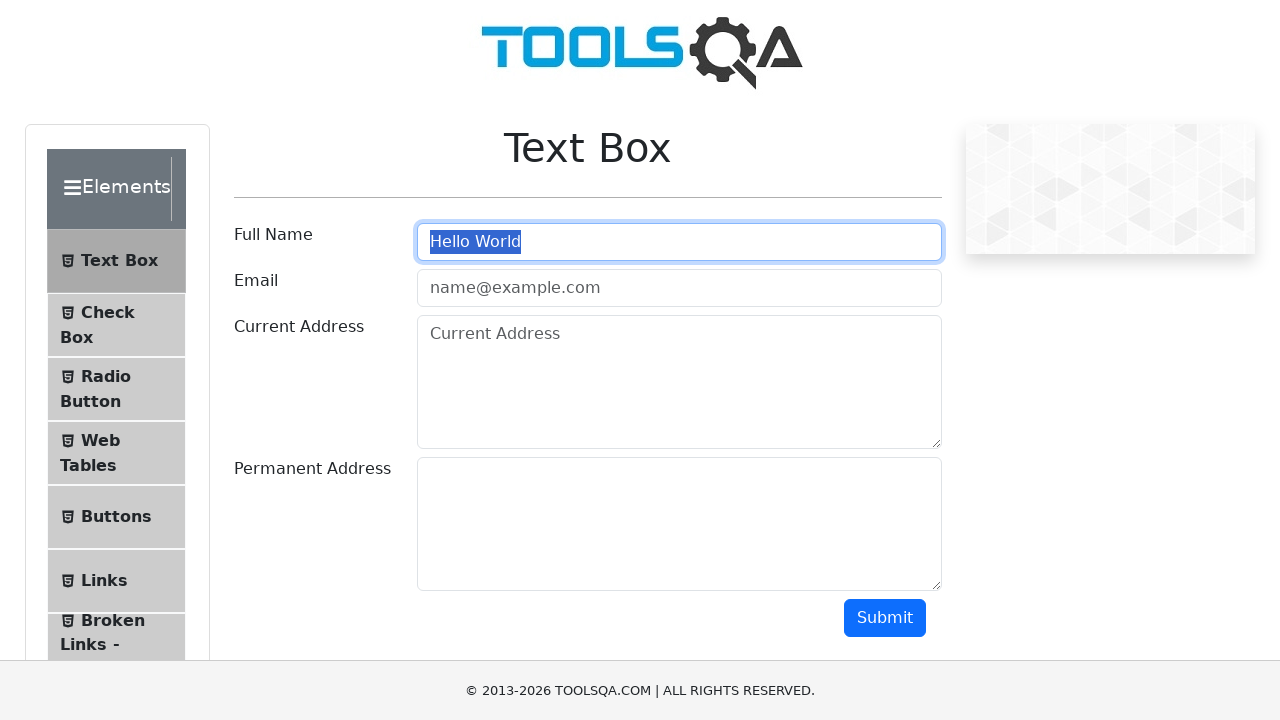

Deleted selected text using Backspace
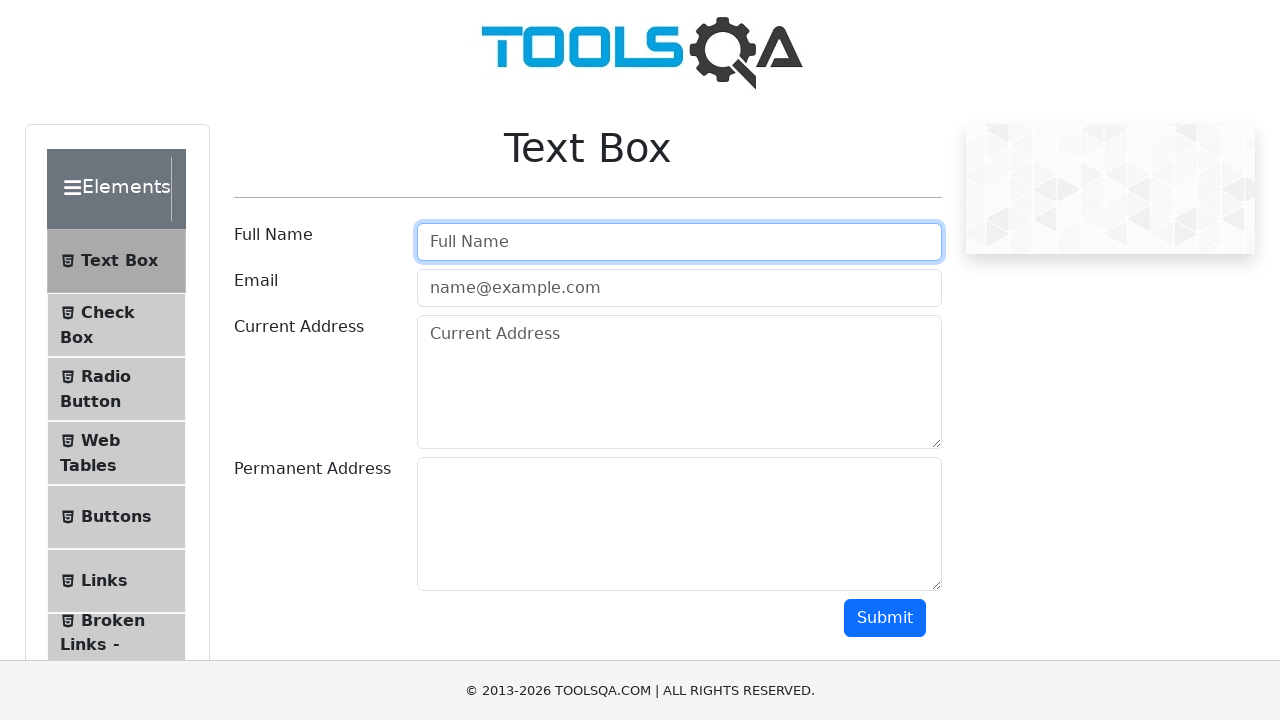

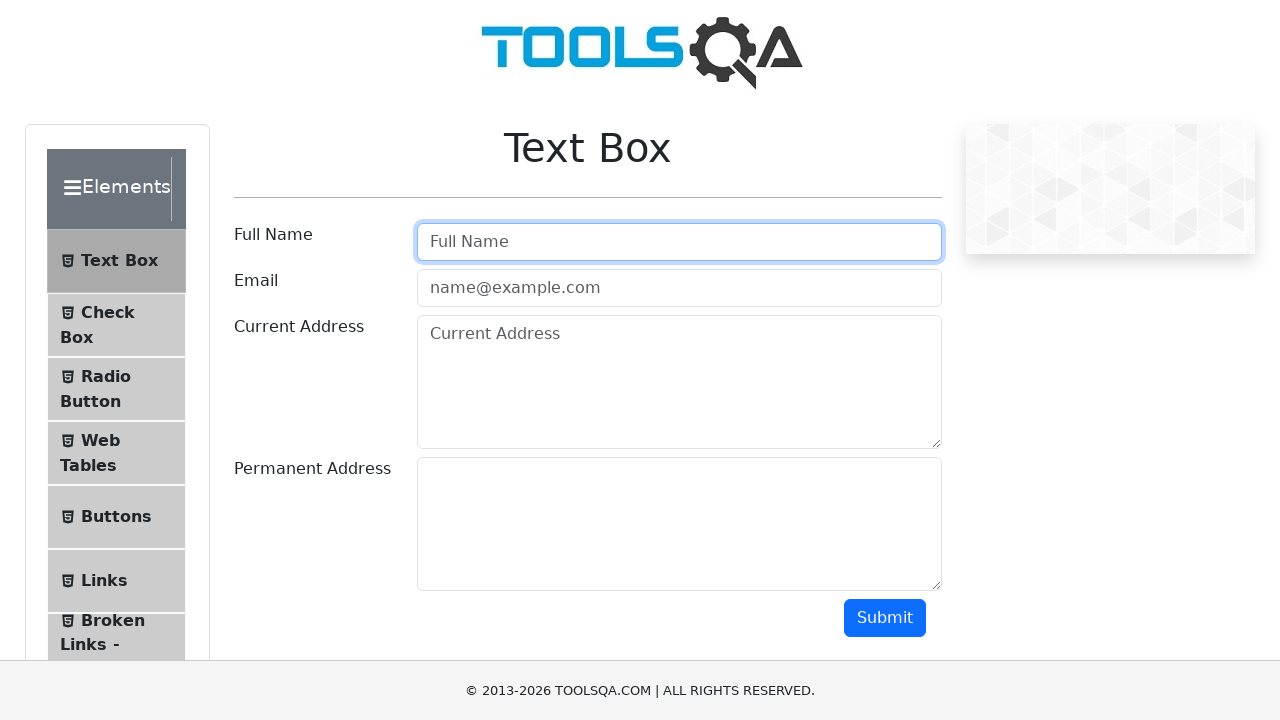